Tests a text box form by filling in user information and using keyboard actions to copy the current address to the permanent address field

Starting URL: https://demoqa.com/text-box

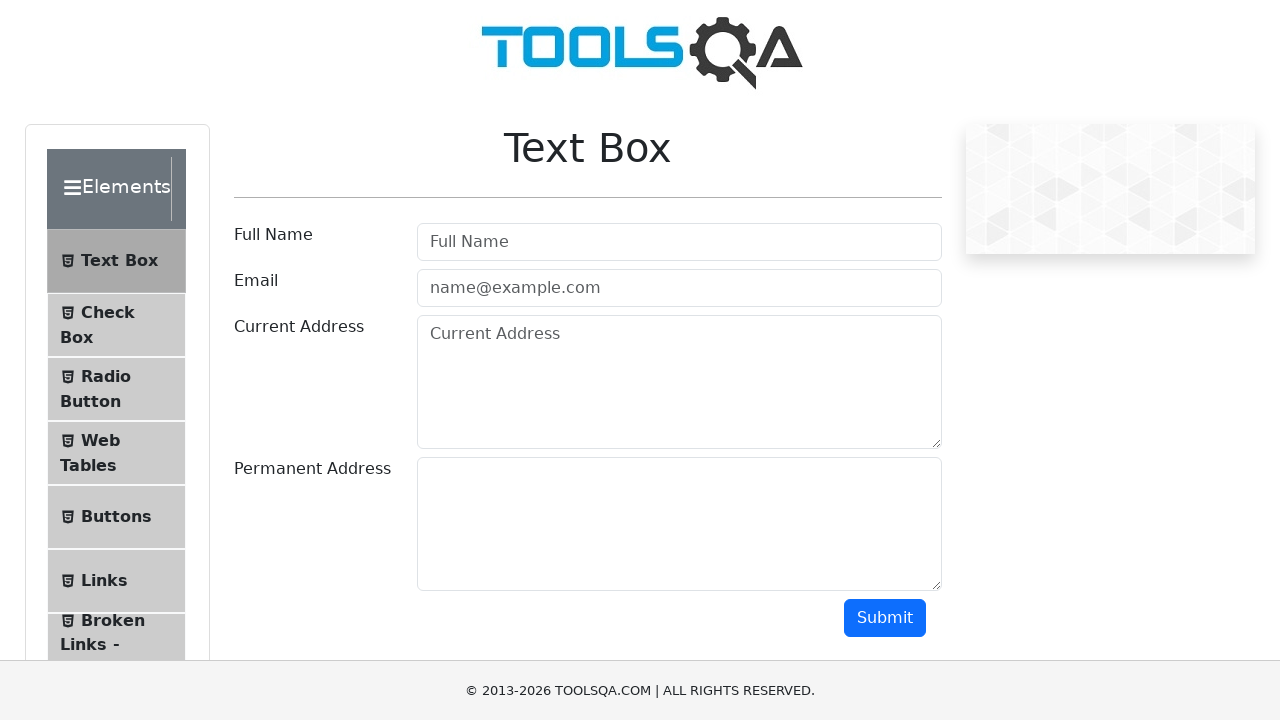

Filled username field with 'Aparna Venugopal' on #userName
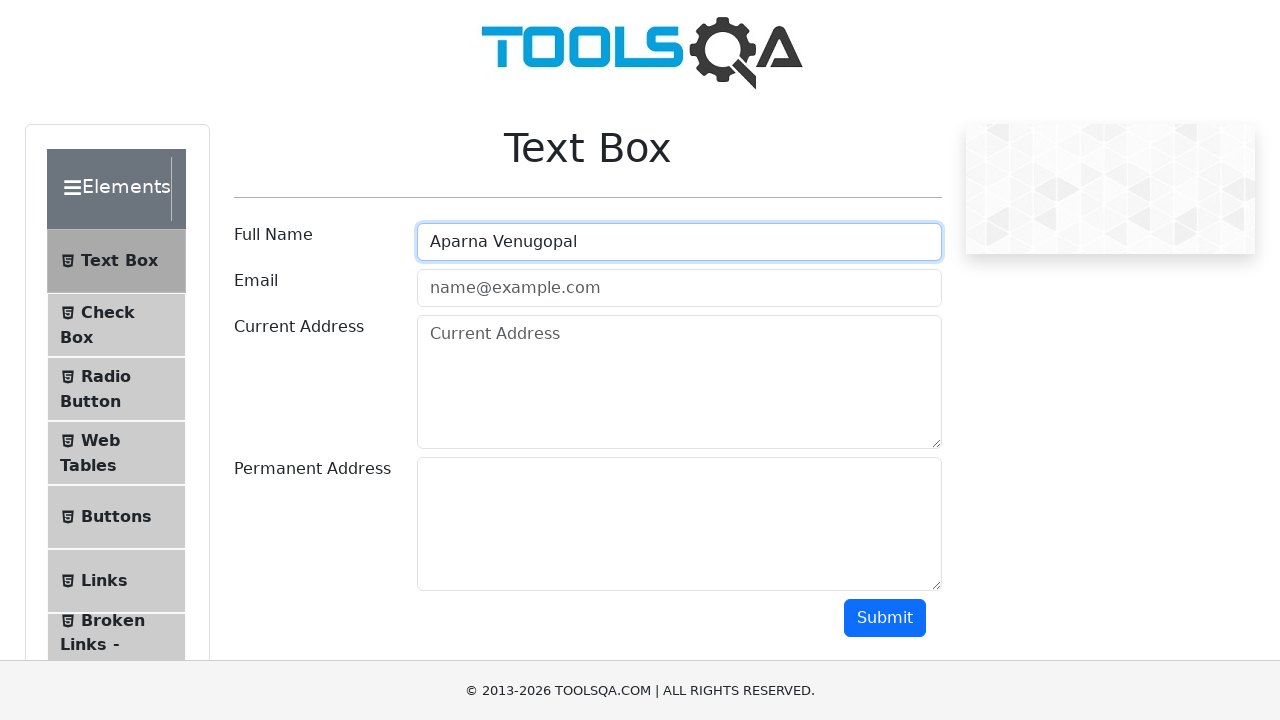

Filled email field with 'AVenu@abc.com' on #userEmail
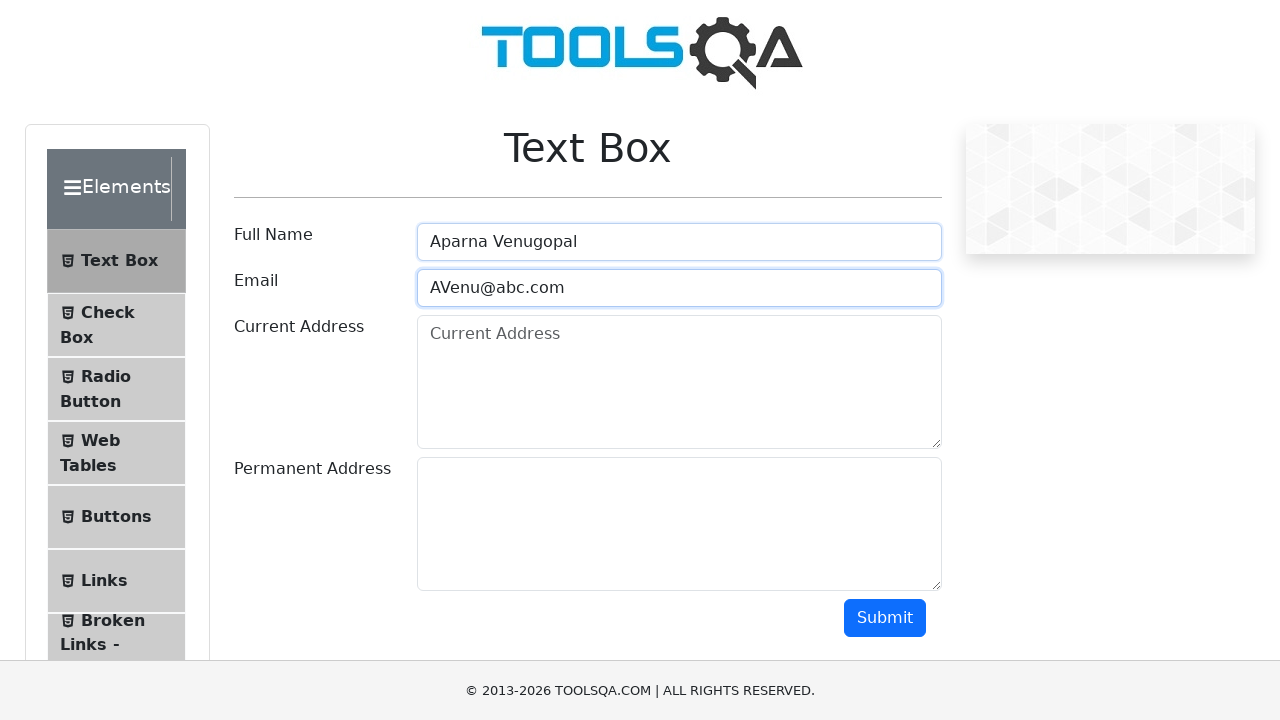

Filled current address field with '123, Road 1, Street 2' on #currentAddress
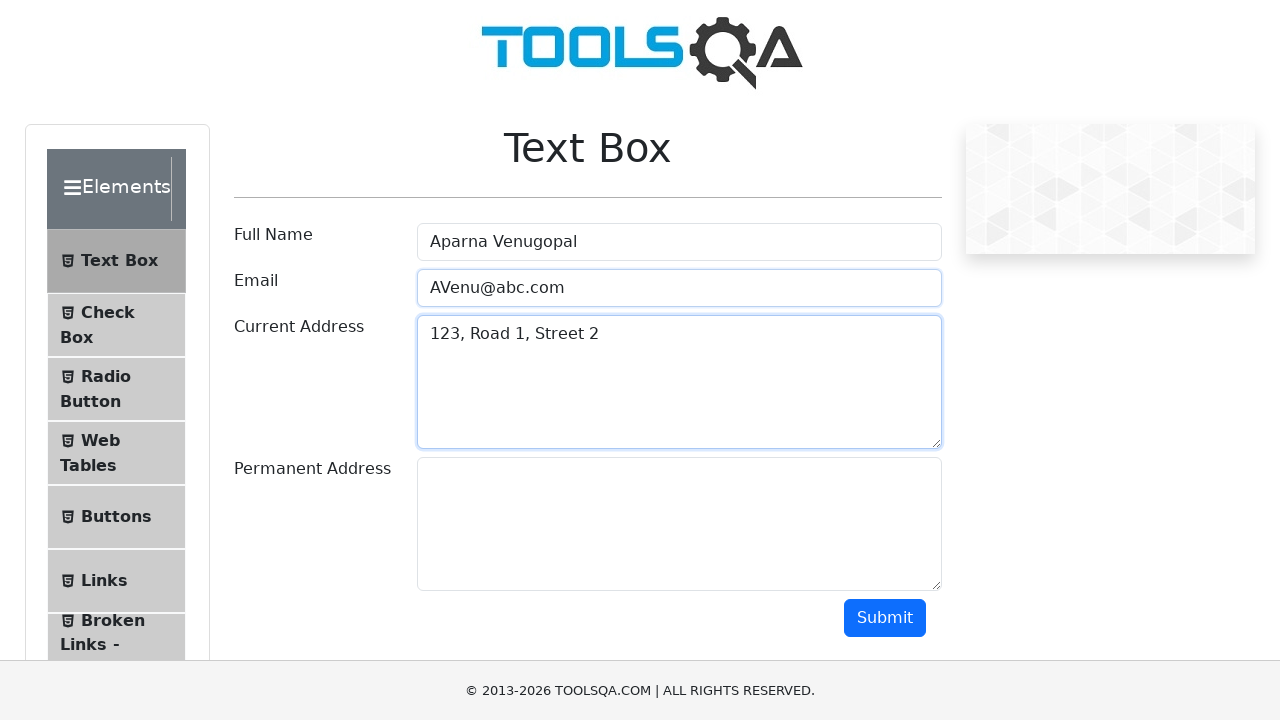

Selected all text in current address field using Ctrl+A on #currentAddress
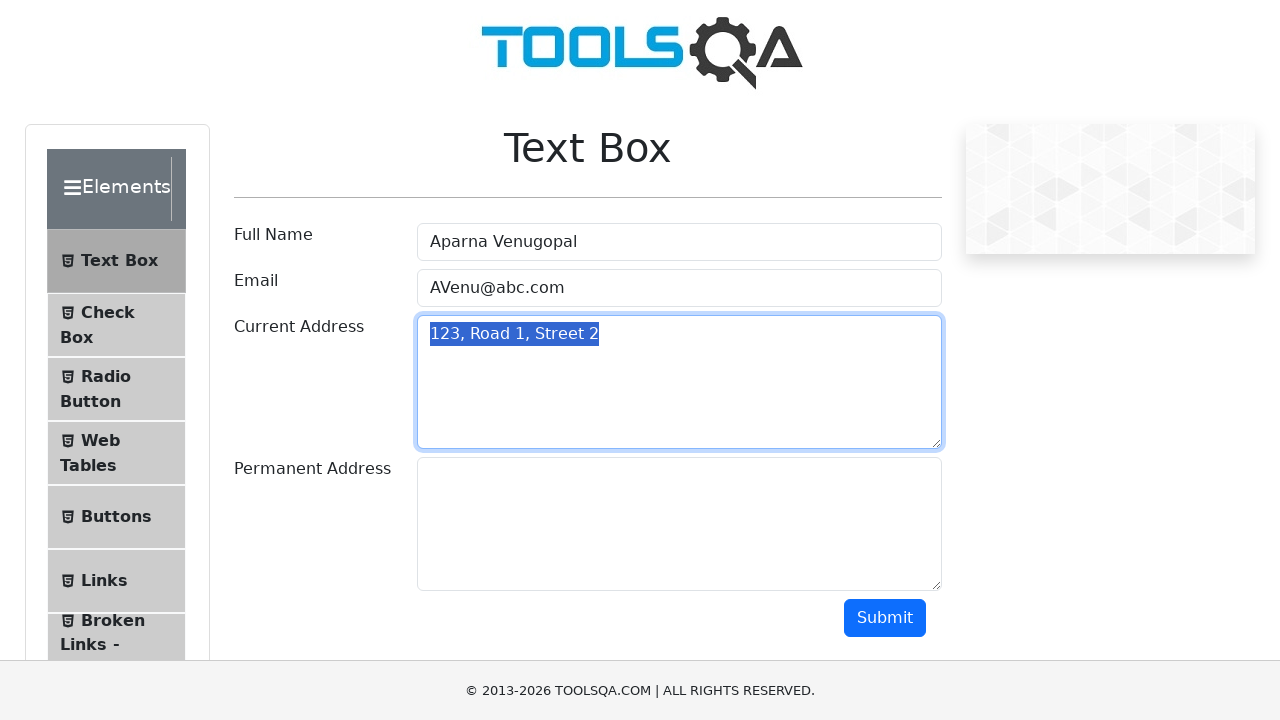

Copied current address text using Ctrl+C on #currentAddress
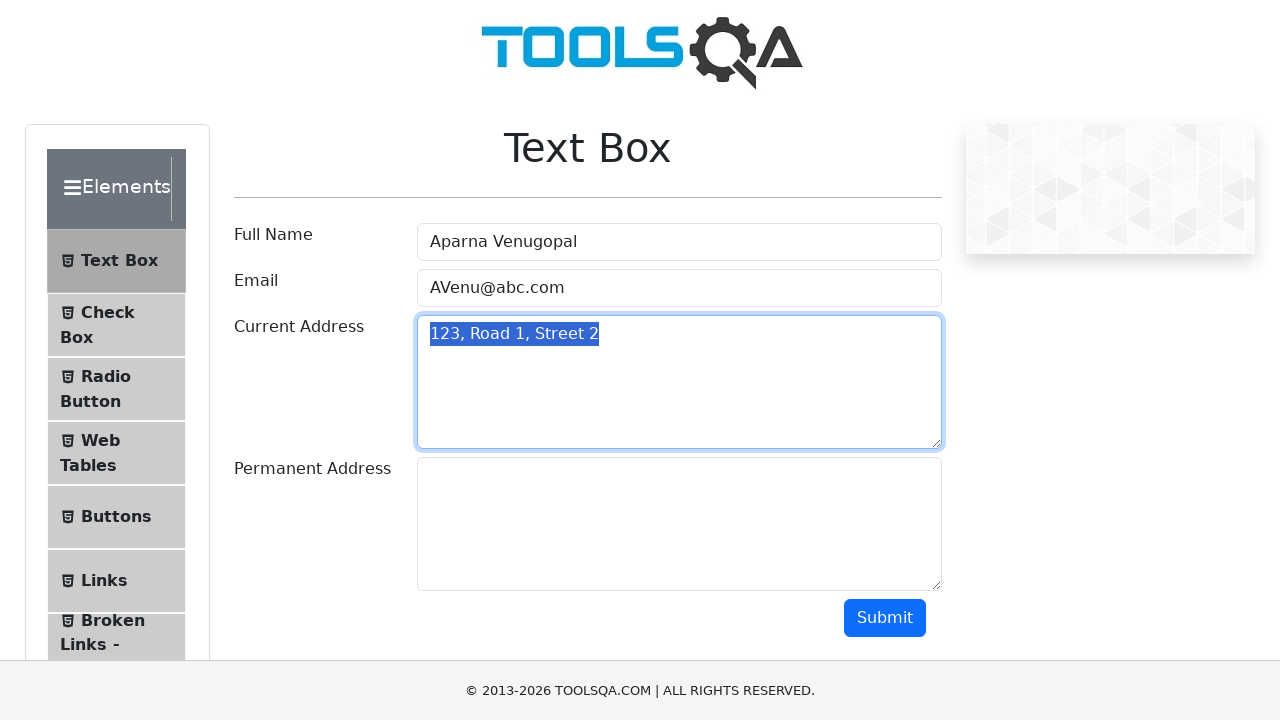

Moved focus to permanent address field using Tab key on #currentAddress
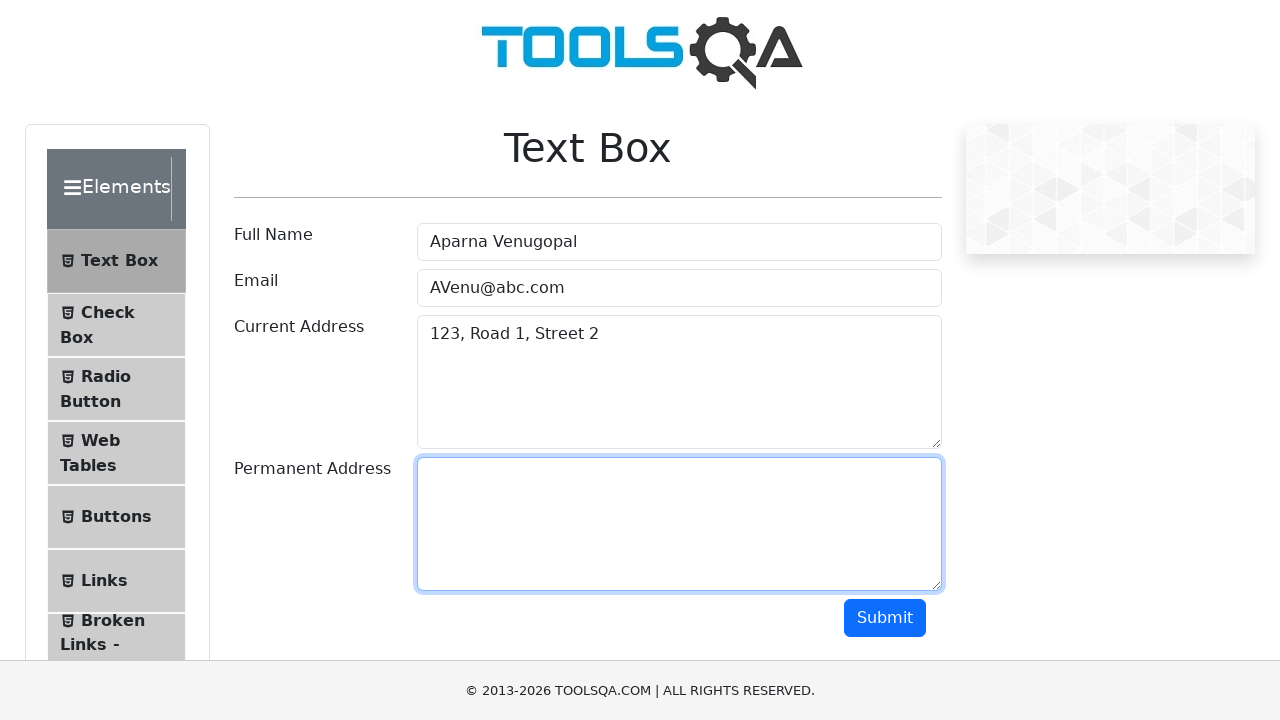

Pasted copied address into permanent address field using Ctrl+V on #permanentAddress
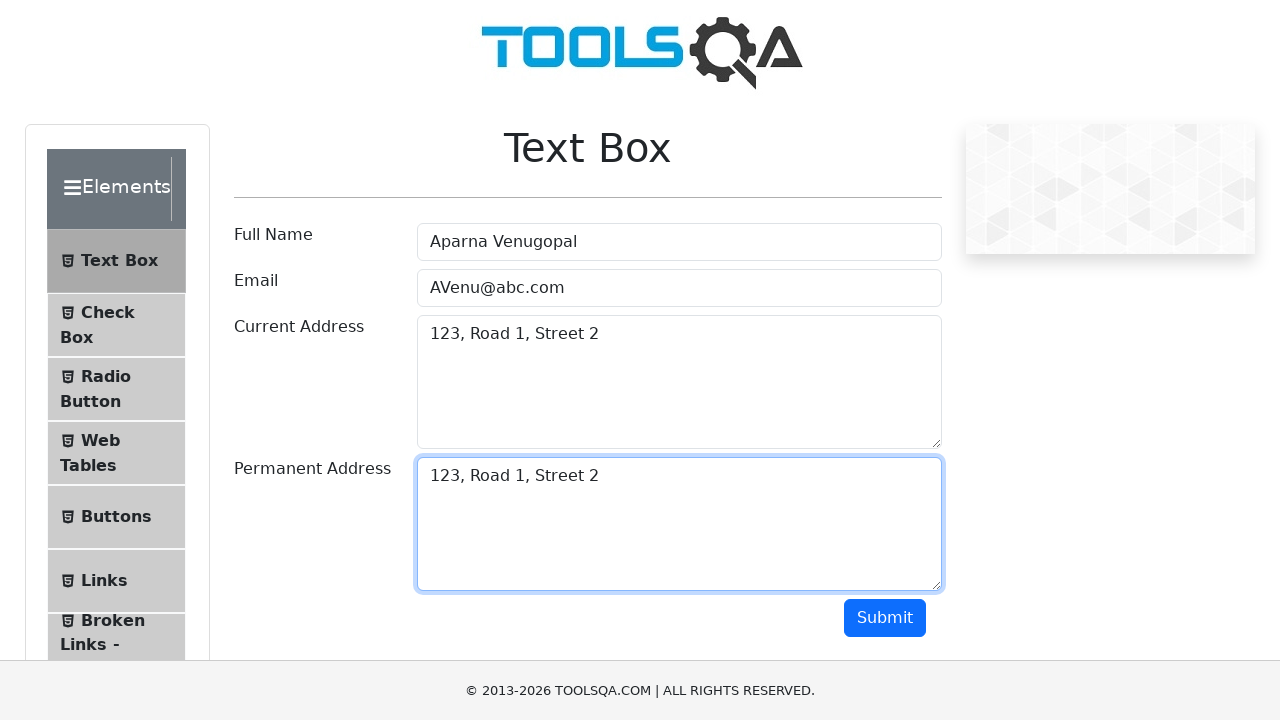

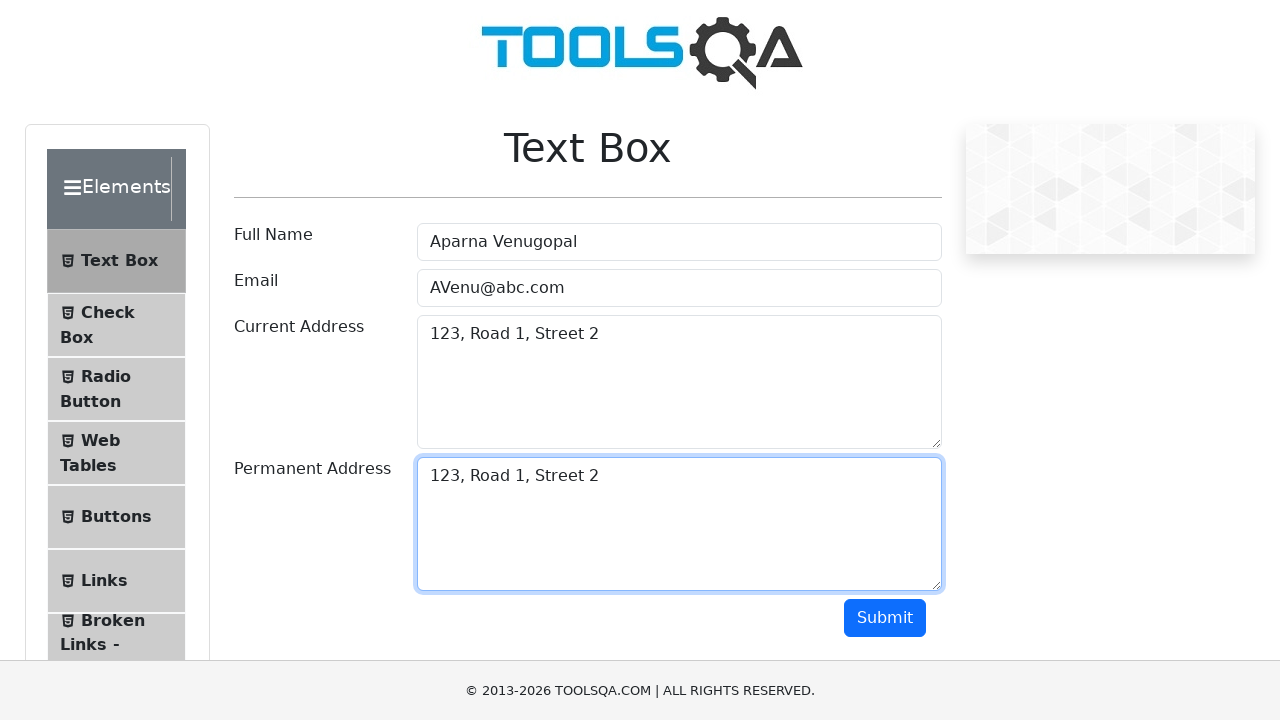